Tests file download functionality by clicking a download link and verifying the file downloads successfully

Starting URL: https://the-internet.herokuapp.com/download

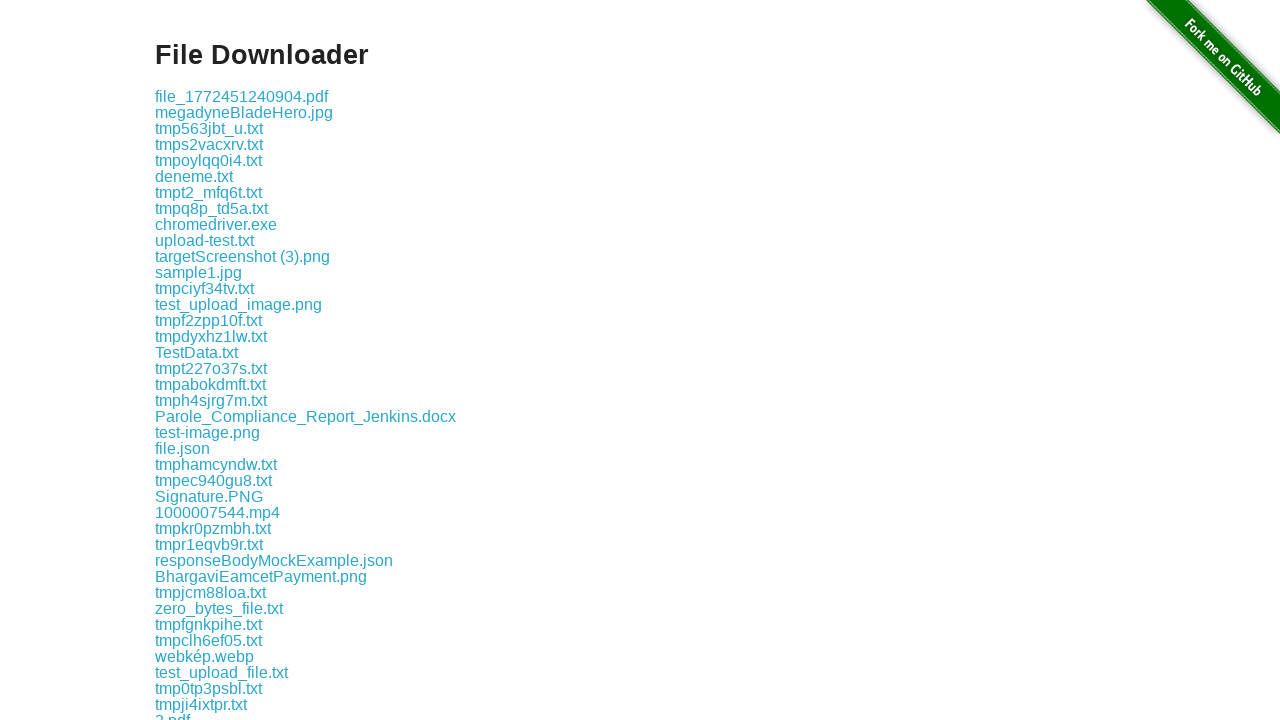

Clicked download link and file download started at (242, 96) on .example a
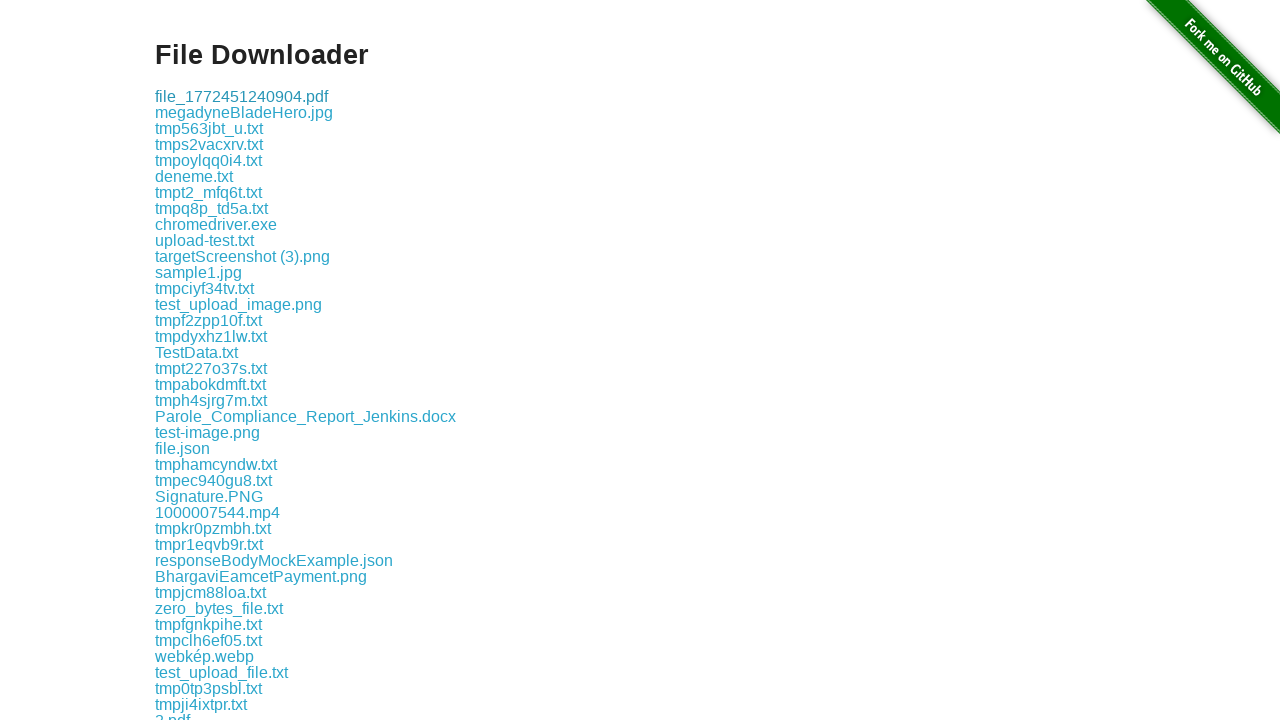

Retrieved download object from download event
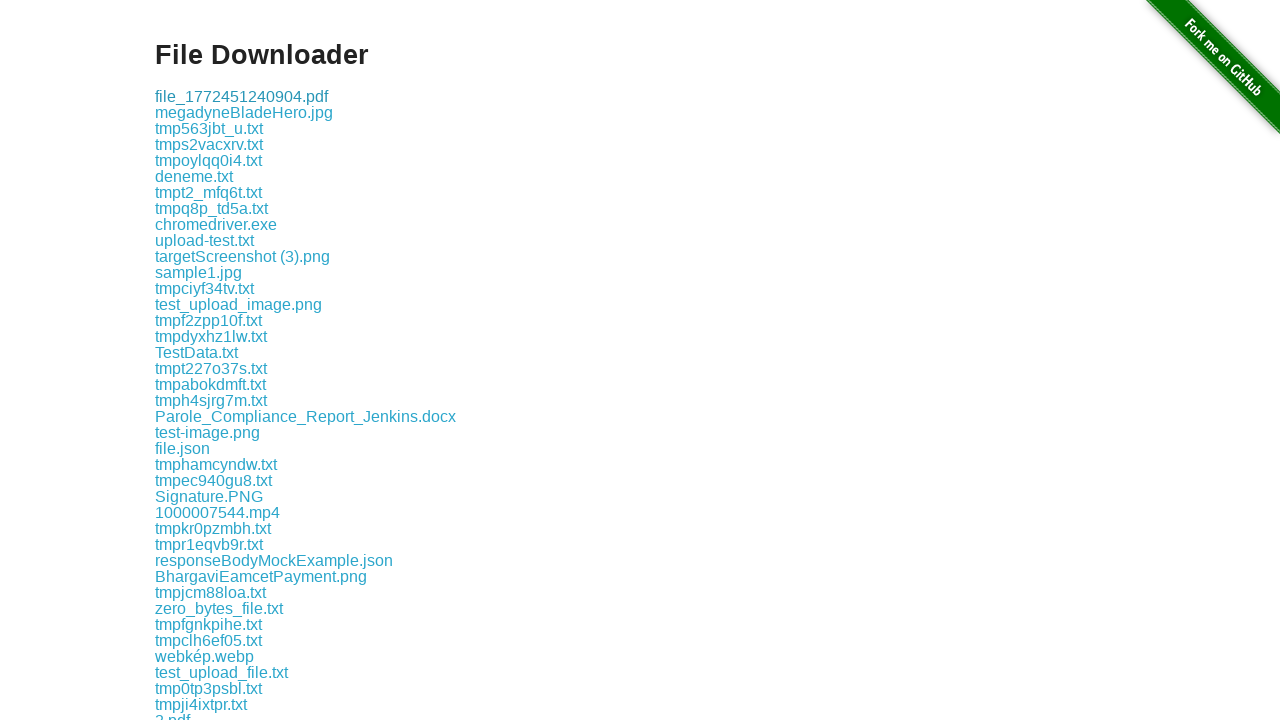

Obtained file path from downloaded file
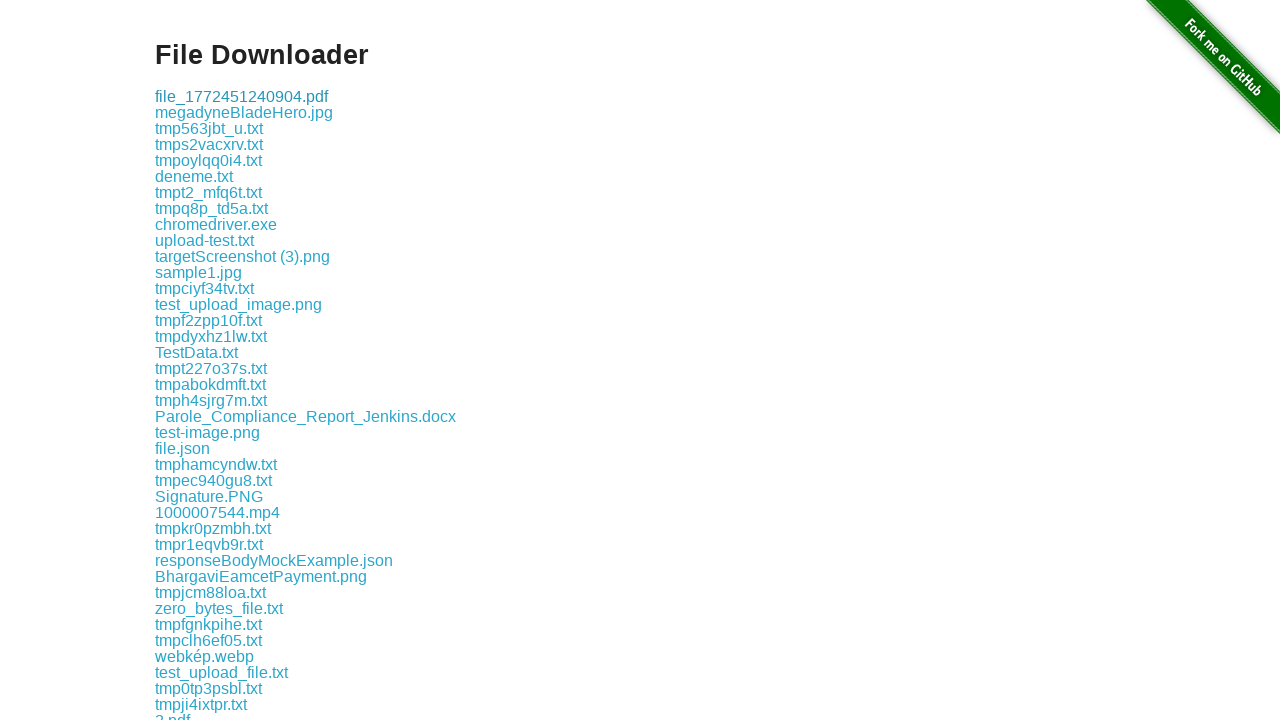

Verified download completed successfully - file path is not None
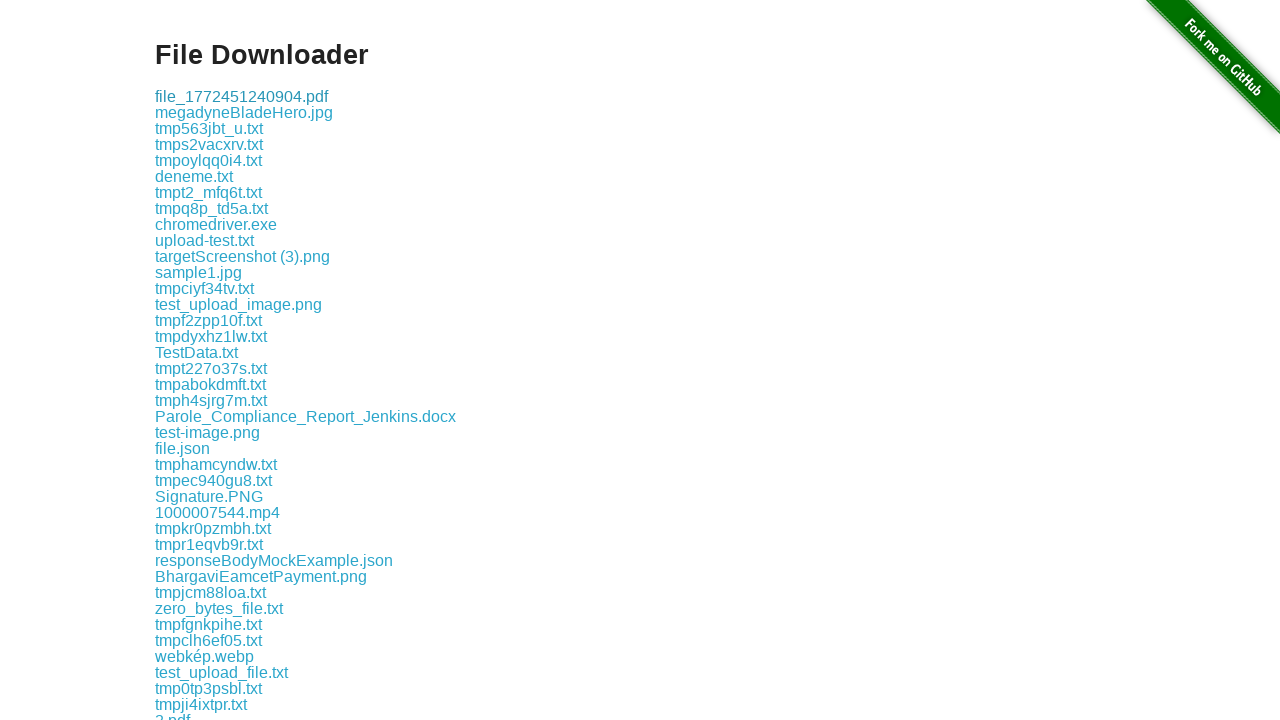

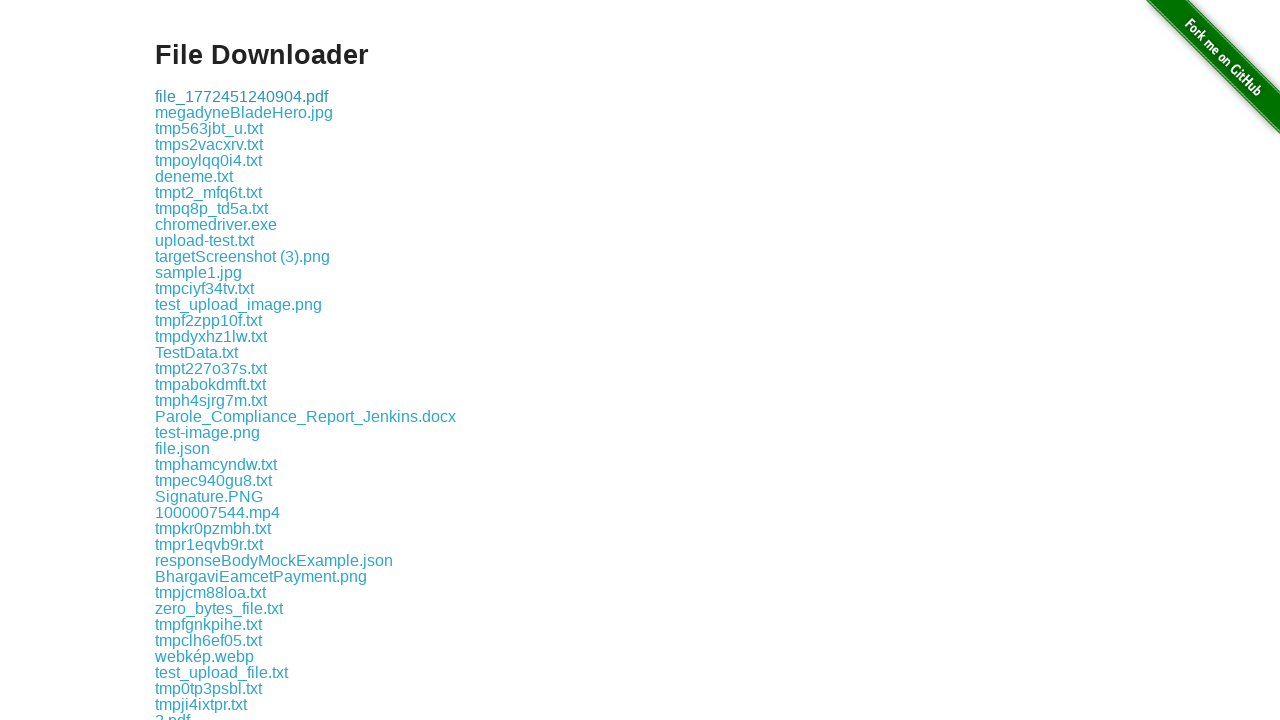